Tests clicking Executive Insights promotional card link

Starting URL: https://github.com/customer-stories/mercado-libre

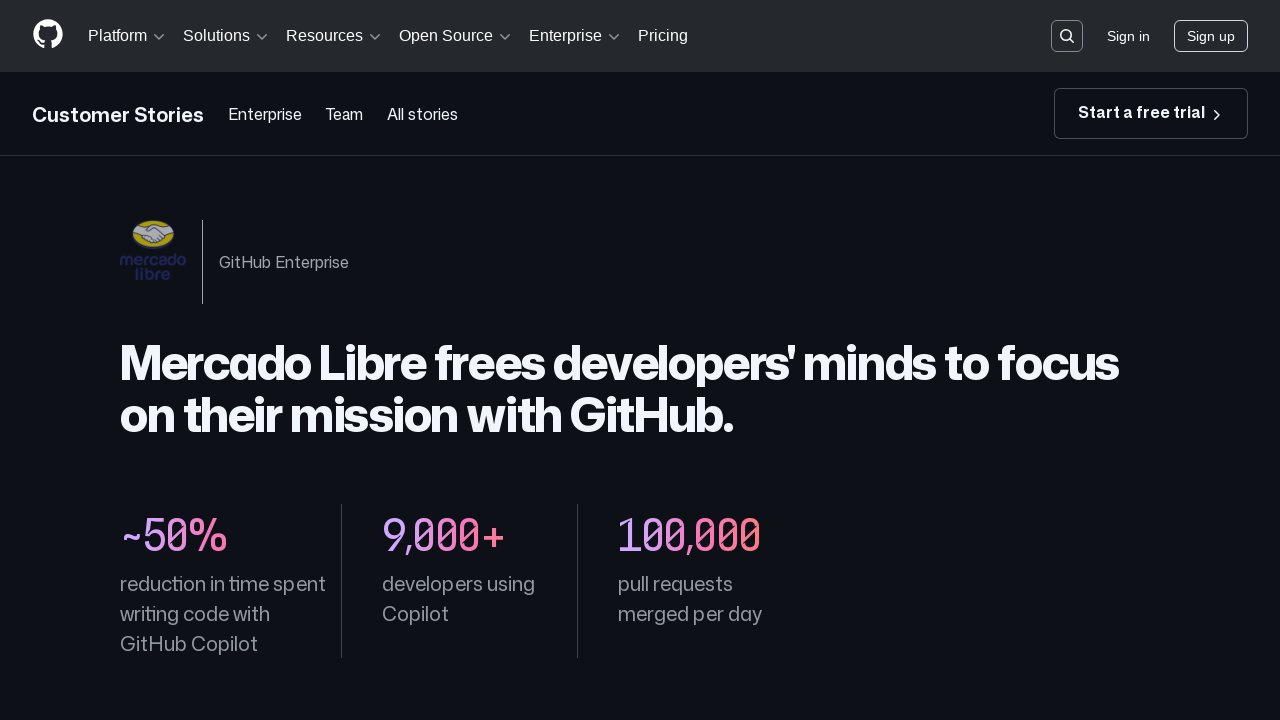

Executive Insights link became visible
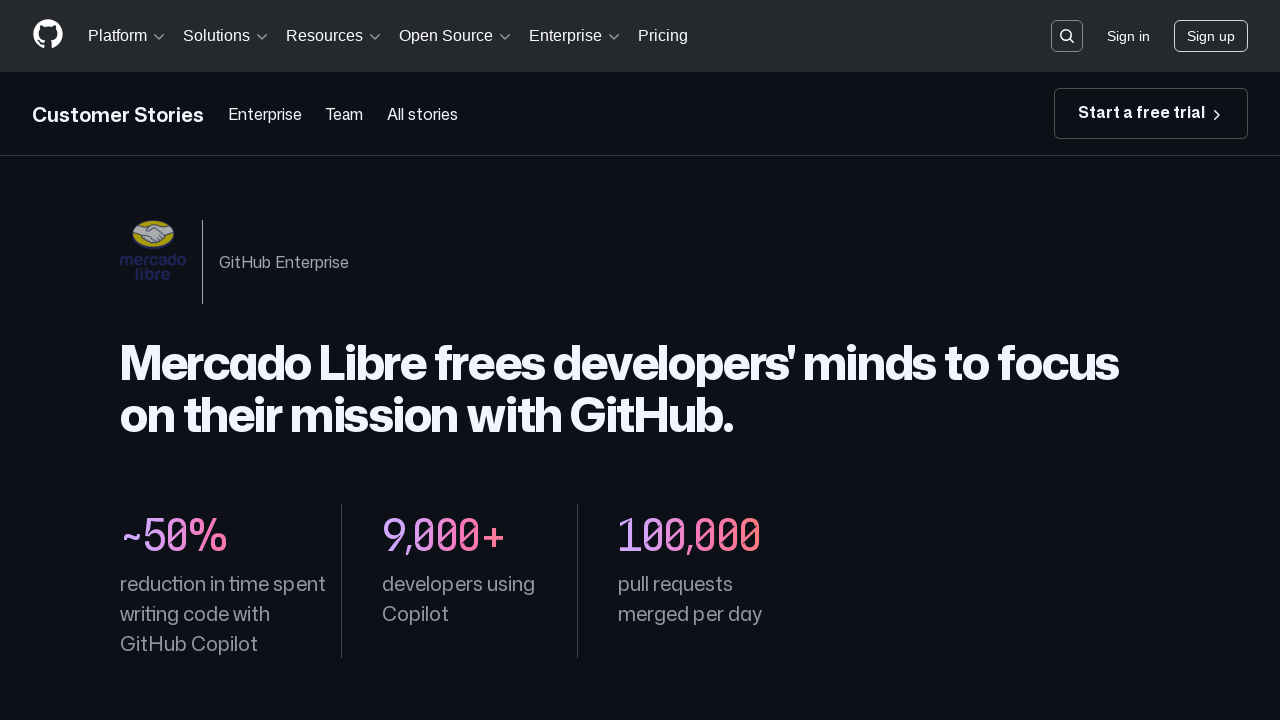

Clicked Executive Insights promotional card link at (1056, 361) on a:has-text('Executive Insights')
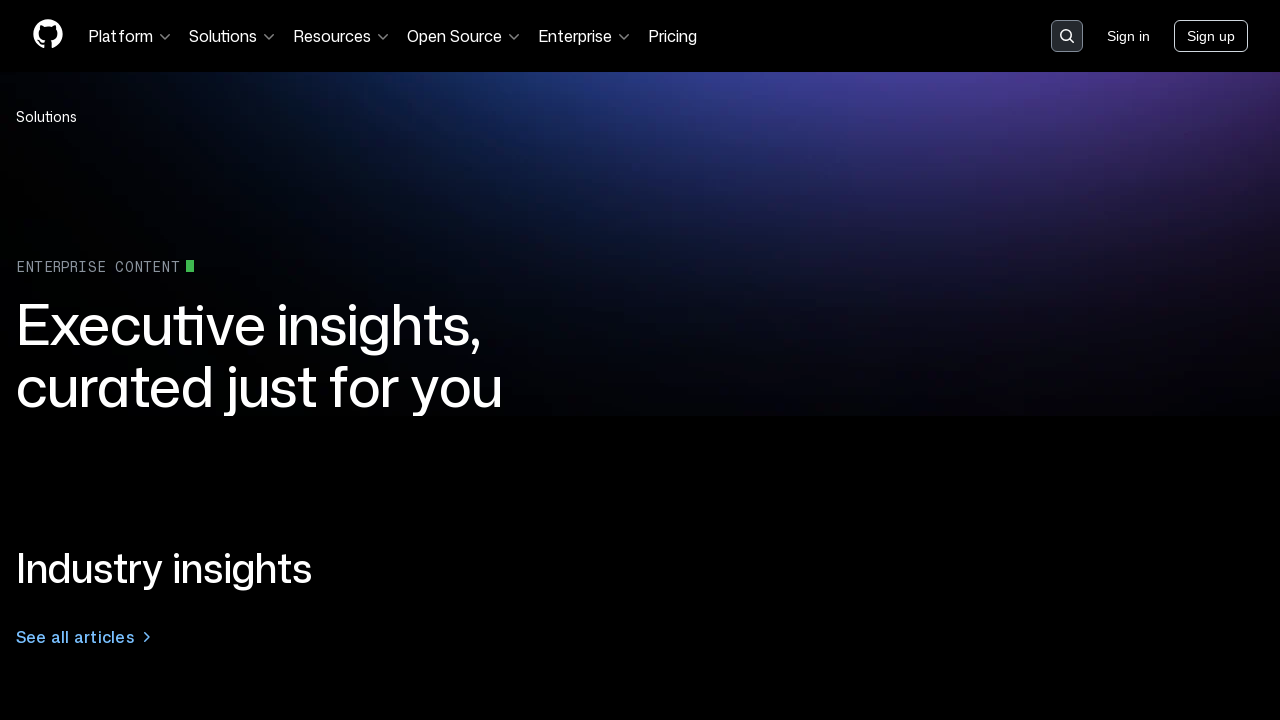

Navigation completed and page loaded
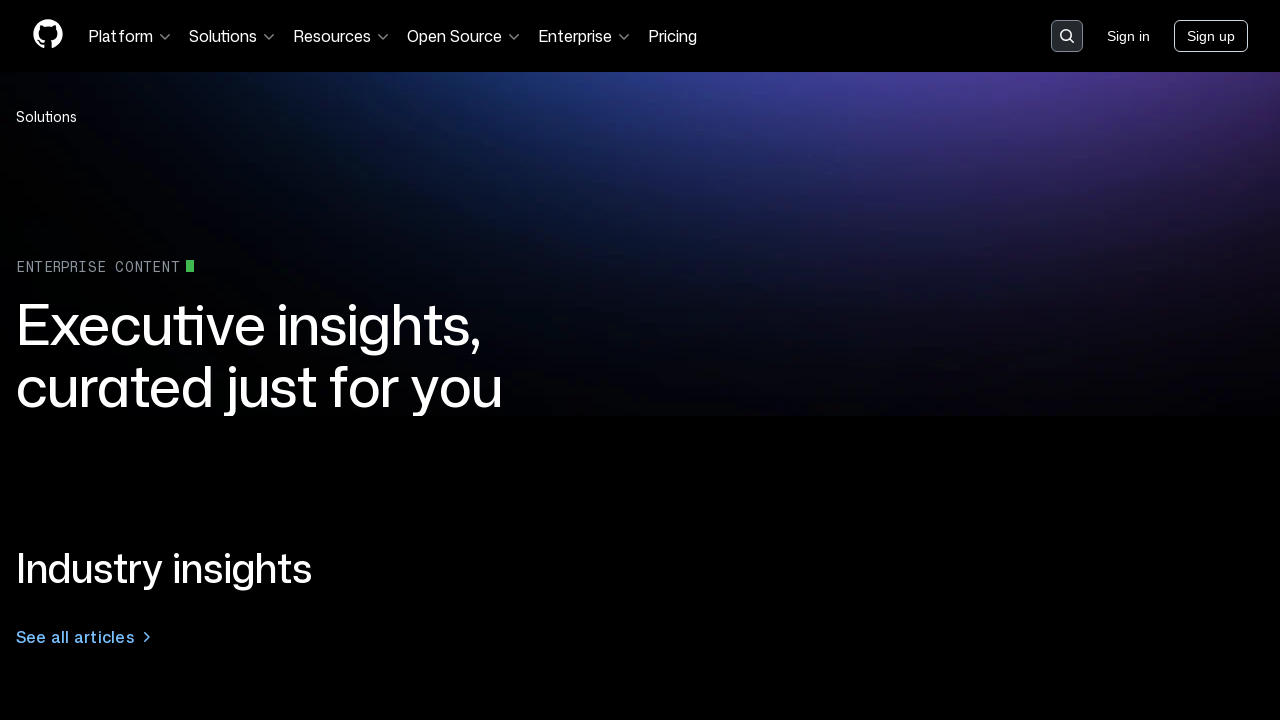

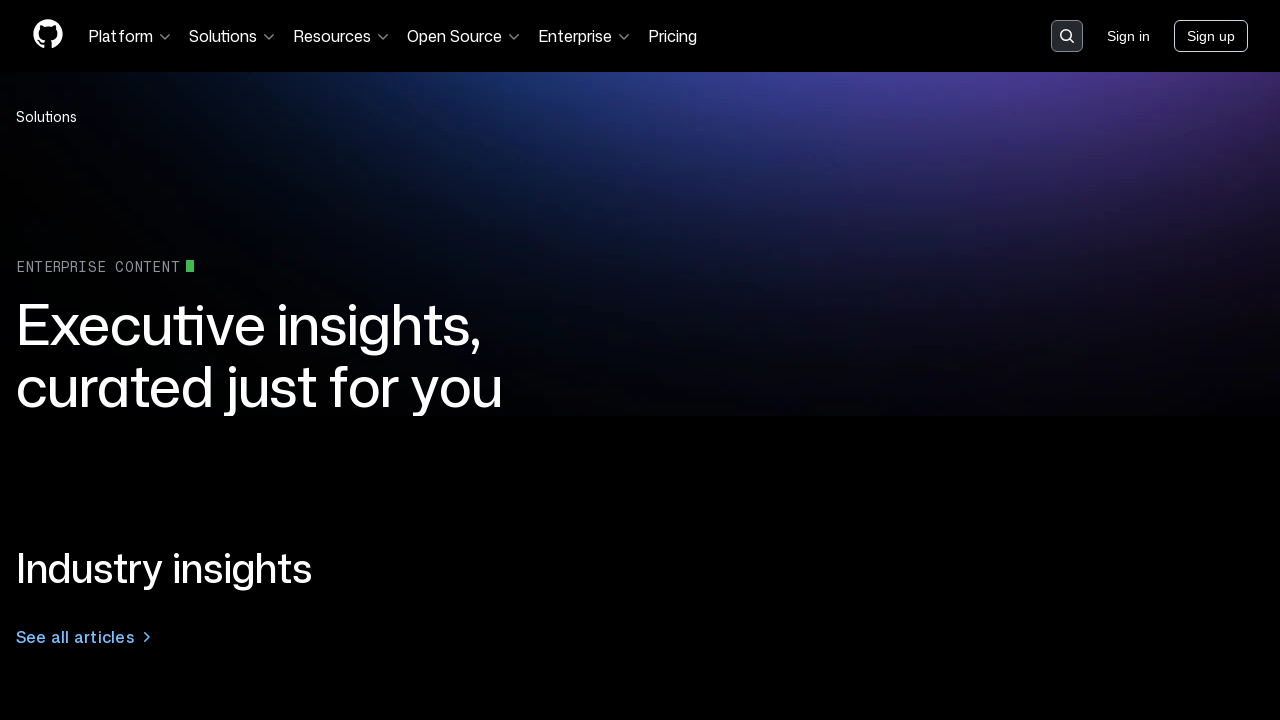